Tests JavaScript alert handling by clicking buttons that trigger different types of alerts (simple alert, confirm dialog, and prompt dialog), then accepting, dismissing, or entering text into them and verifying the results.

Starting URL: https://the-internet.herokuapp.com/javascript_alerts

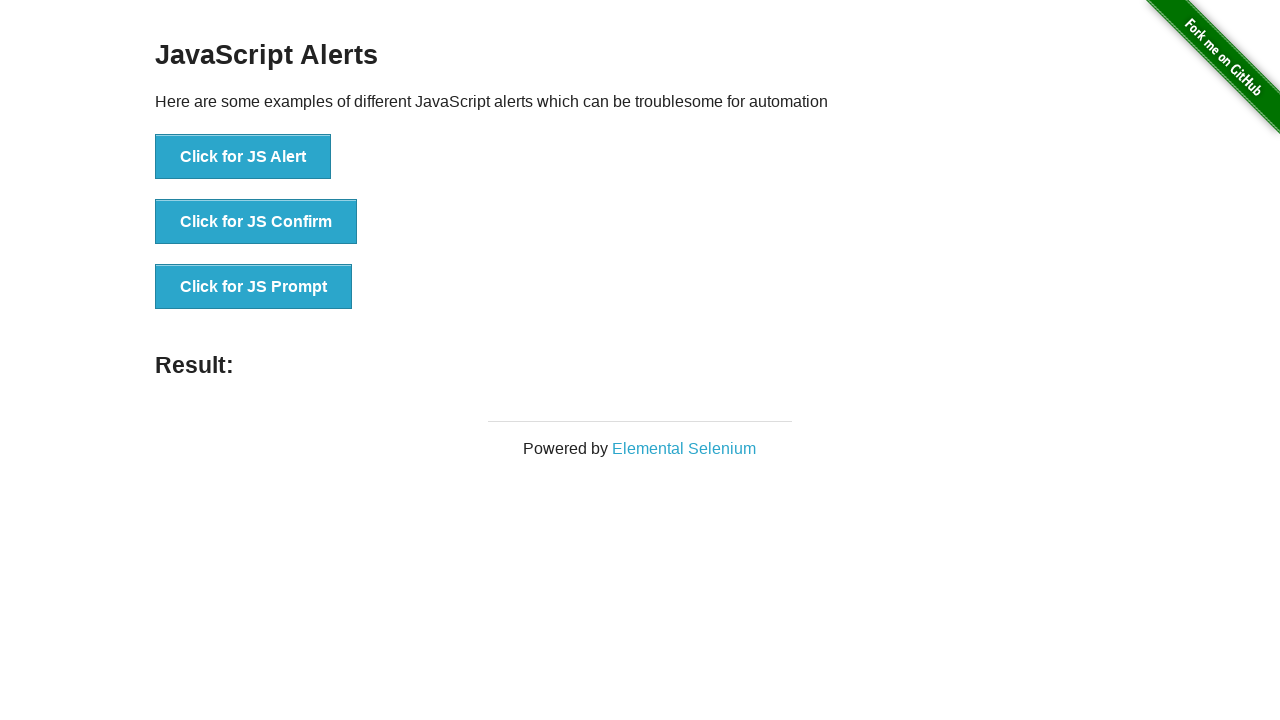

Clicked the JS Alert button at (243, 157) on #content > div > ul > li:nth-child(1) > button
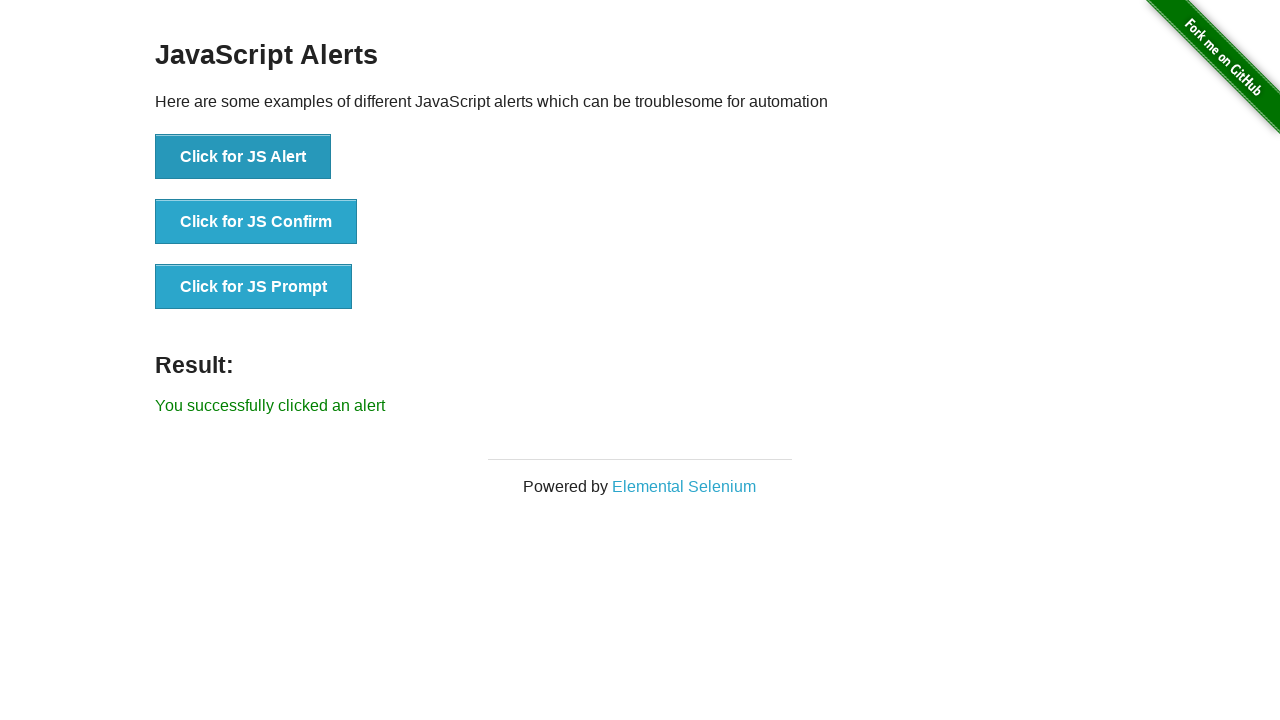

Clicked JS Alert button and accepted the alert dialog at (243, 157) on #content > div > ul > li:nth-child(1) > button
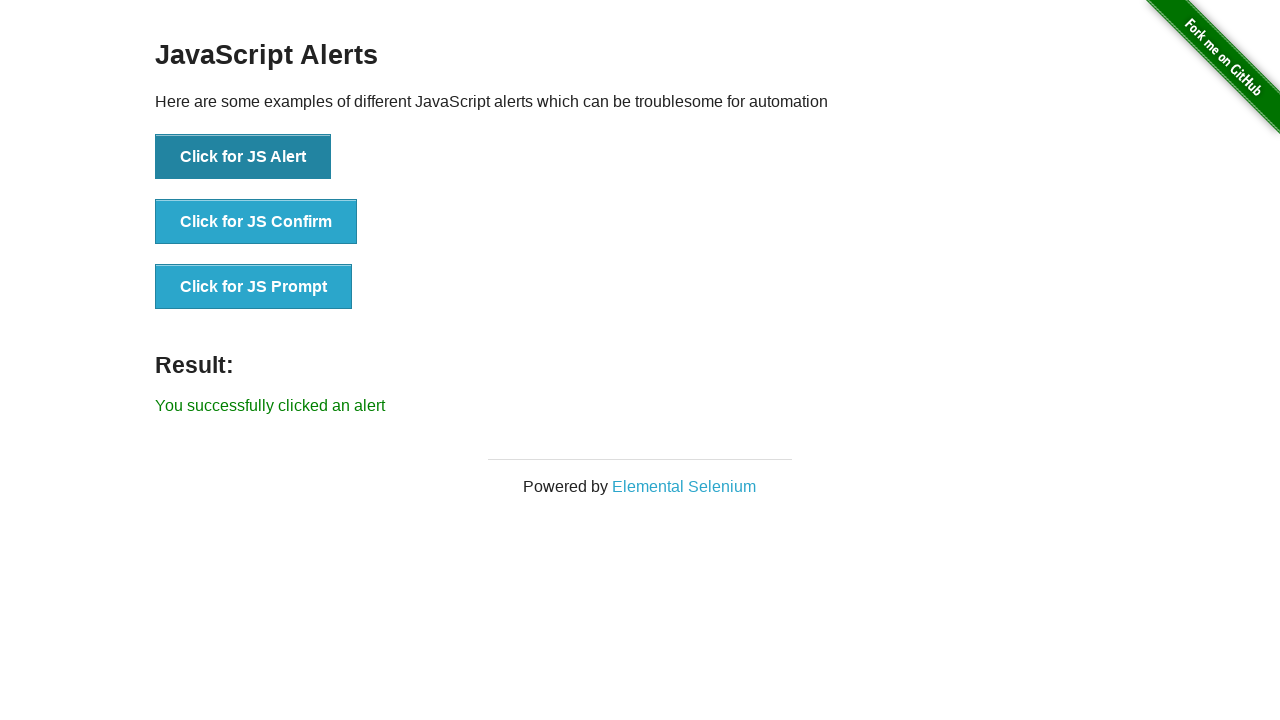

Alert result displayed on page
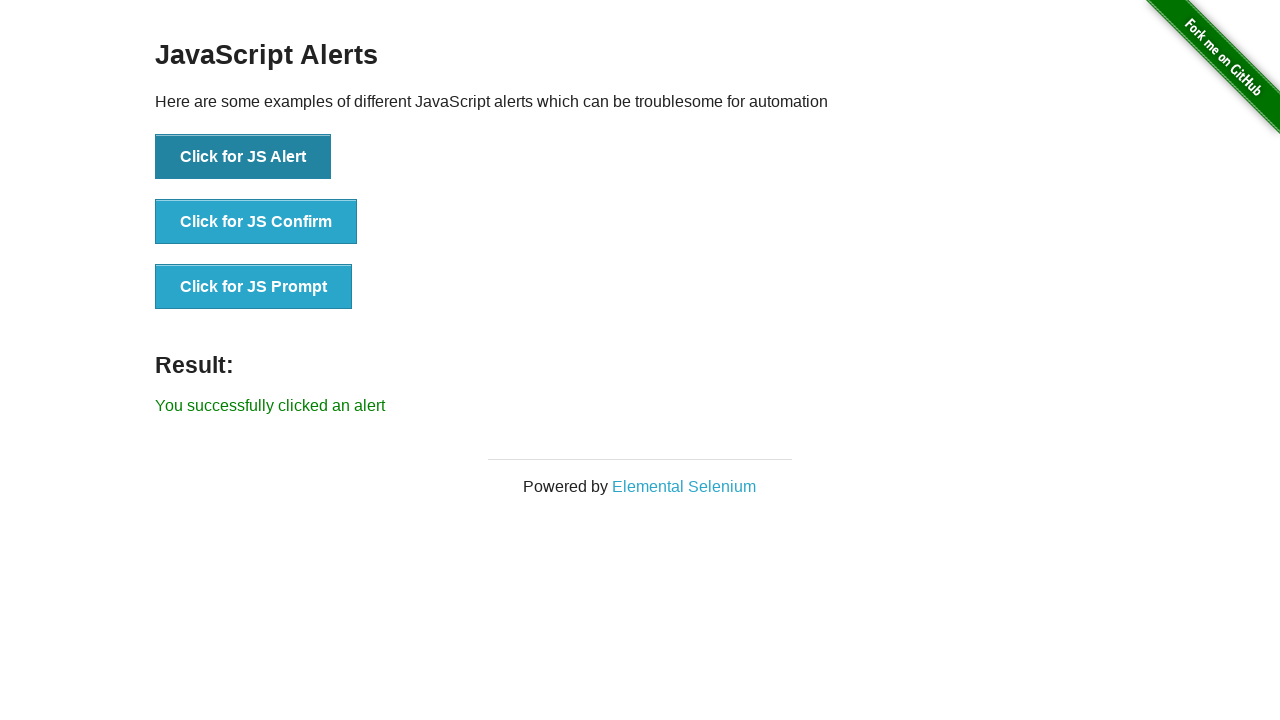

Clicked JS Confirm button and dismissed the confirm dialog at (256, 222) on #content > div > ul > li:nth-child(2) > button
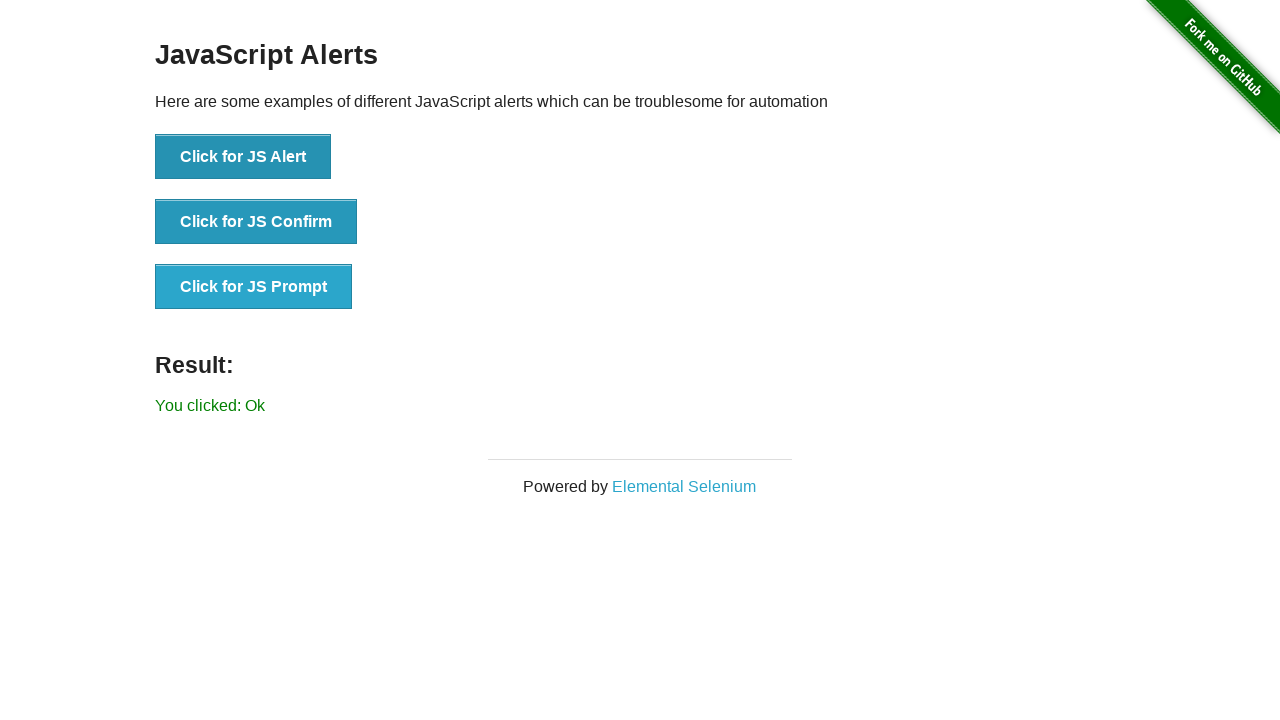

Confirm dialog result displayed on page
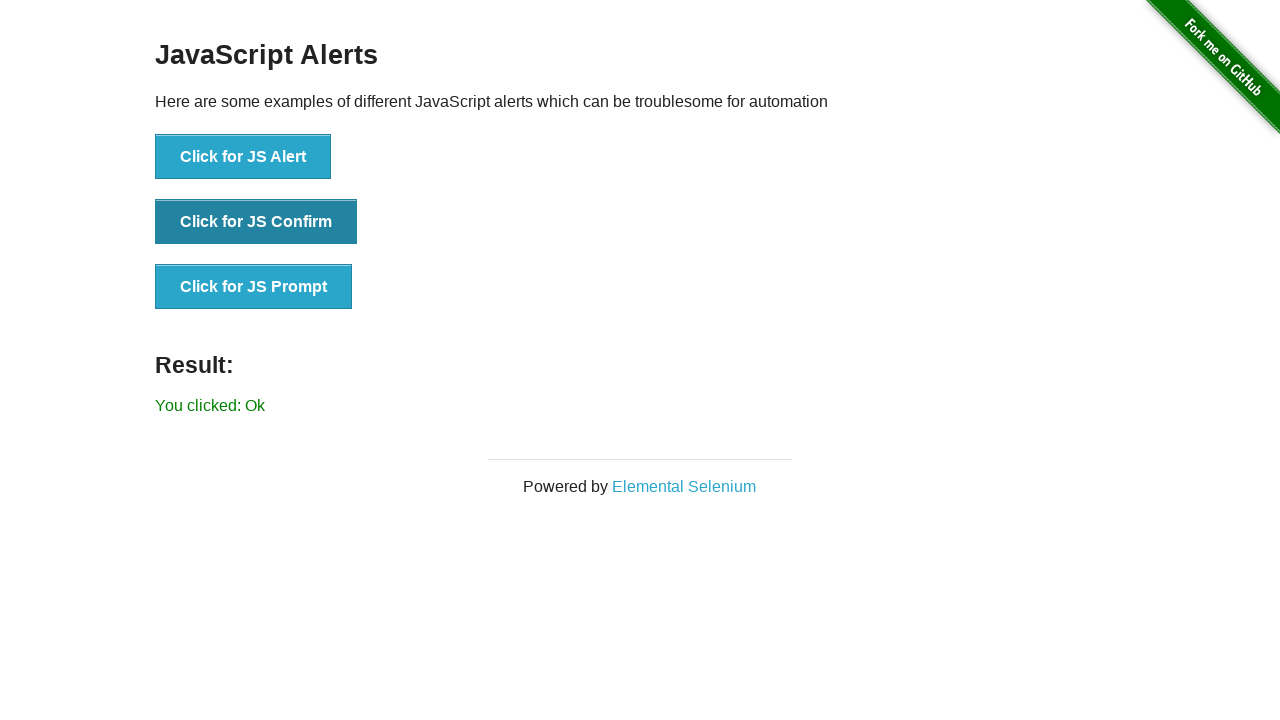

Clicked JS Prompt button and entered text in the prompt dialog at (254, 287) on #content > div > ul > li:nth-child(3) > button
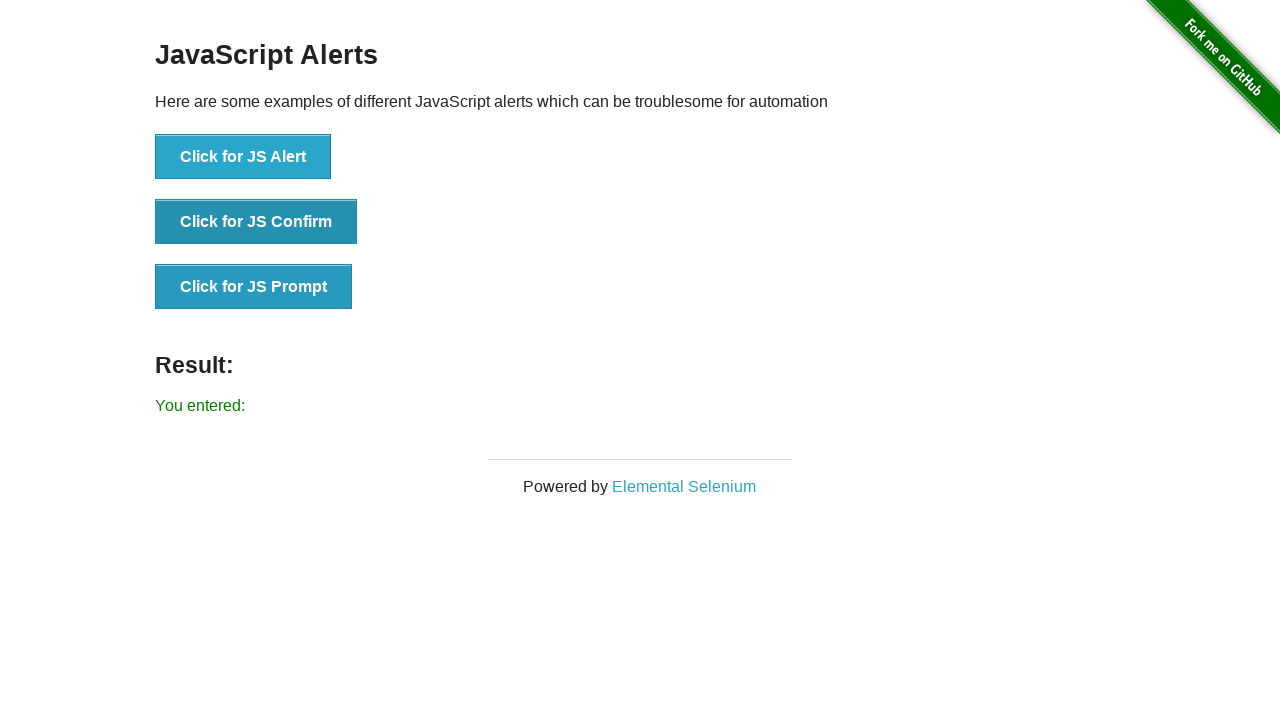

Prompt dialog result displayed on page
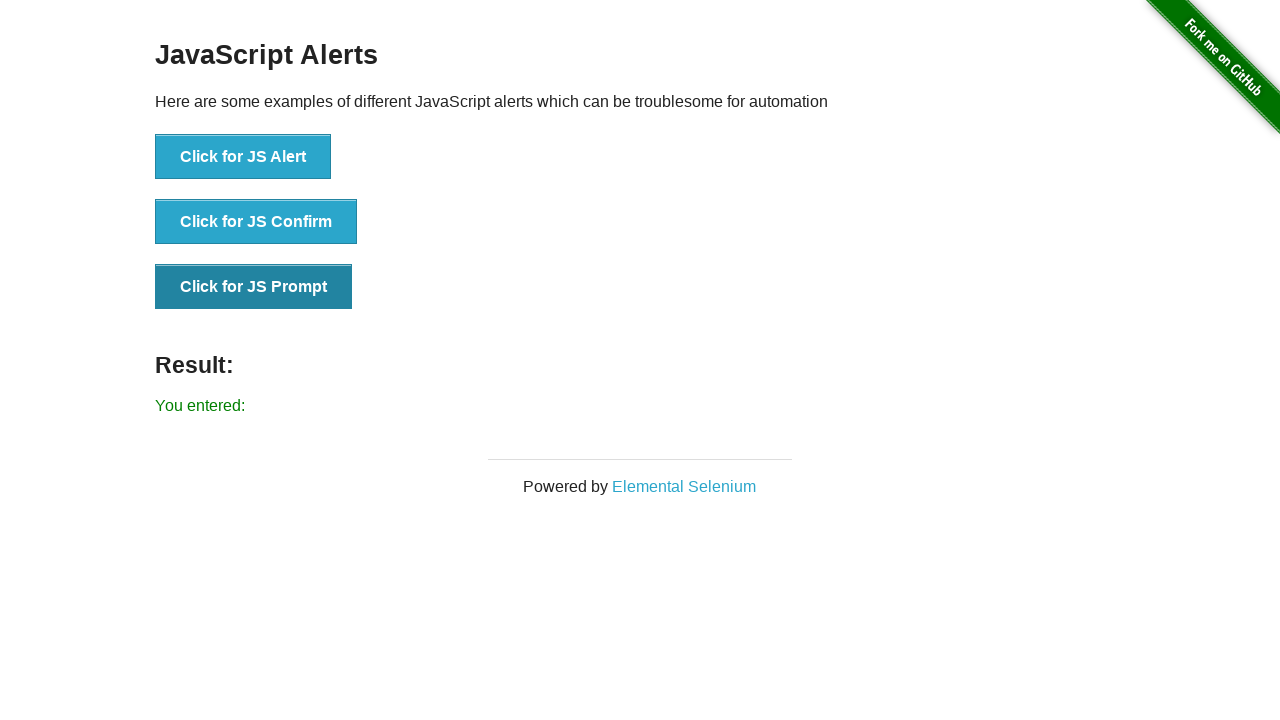

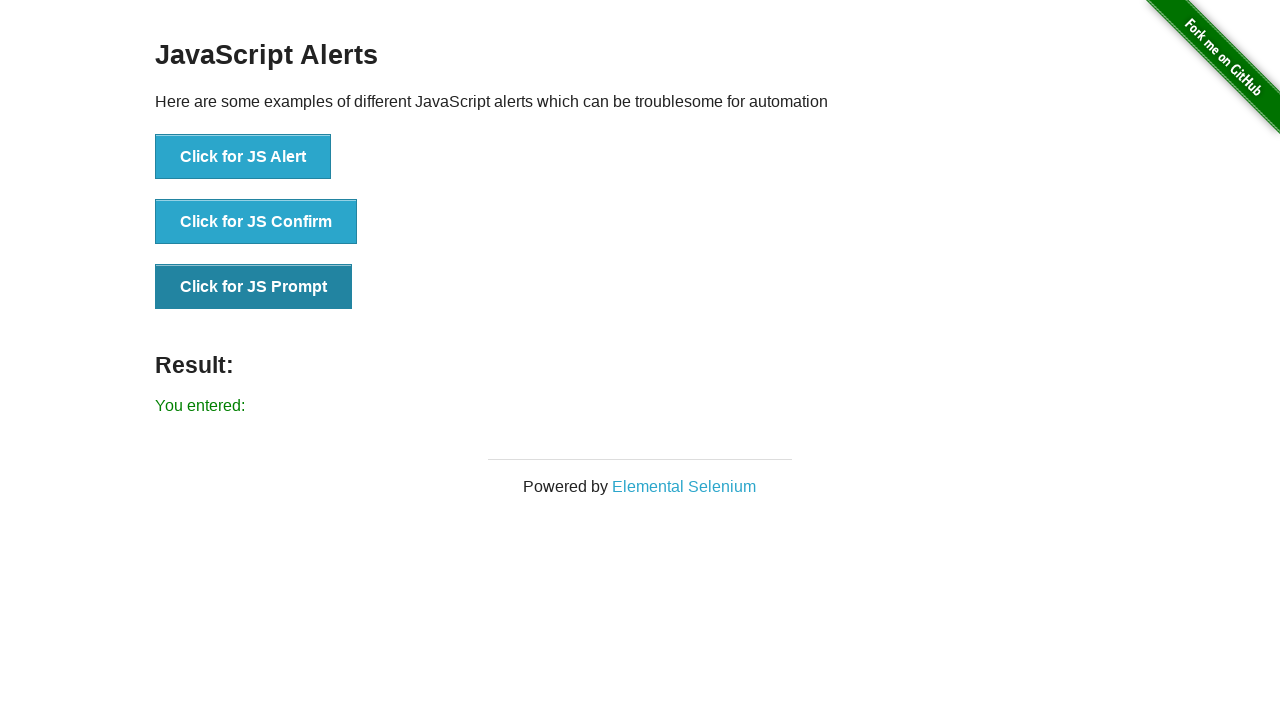